Navigates to OpenSourceBilling website and clears an email input field on the page

Starting URL: https://opensourcebilling.org/

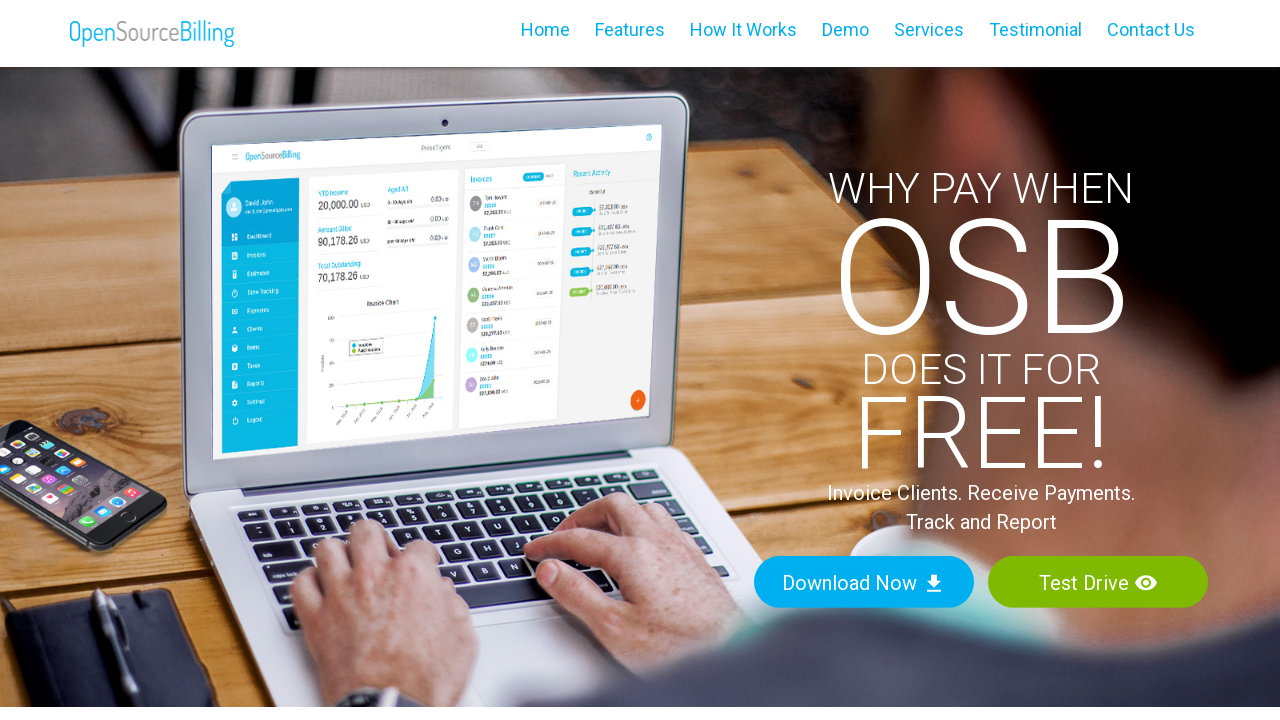

Cleared email input field on OpenSourceBilling website on input[name='email-633']
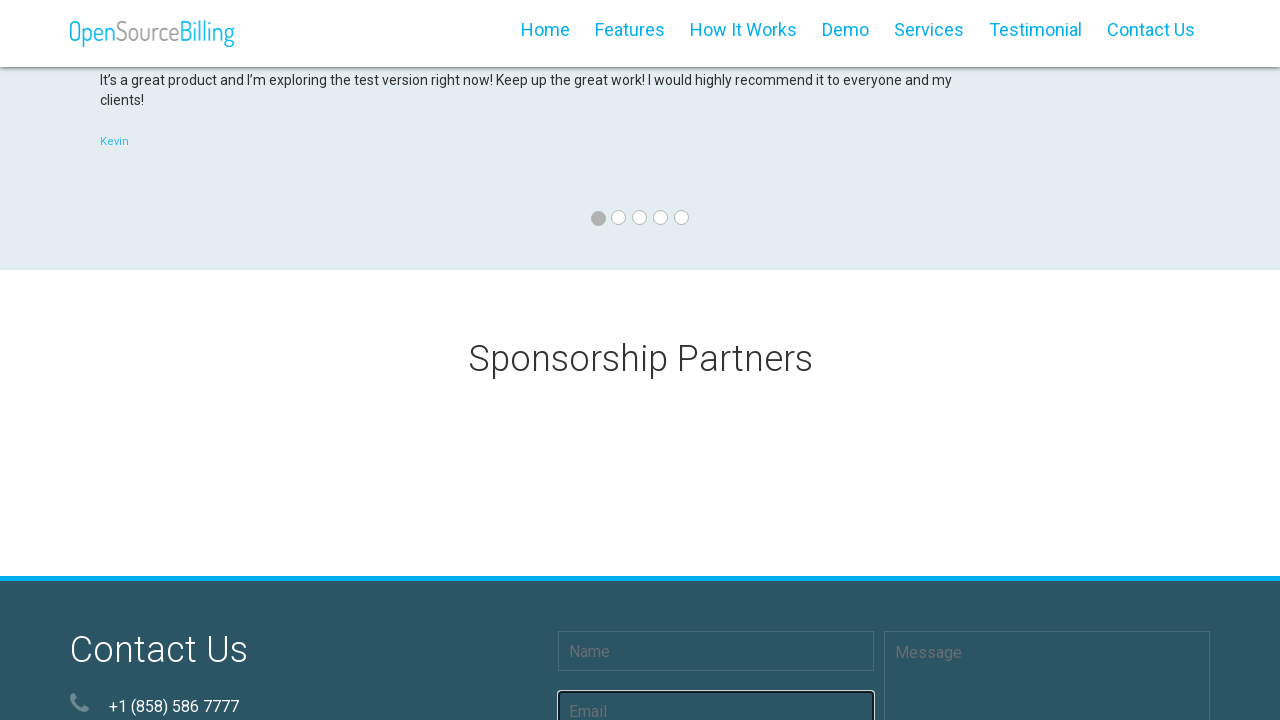

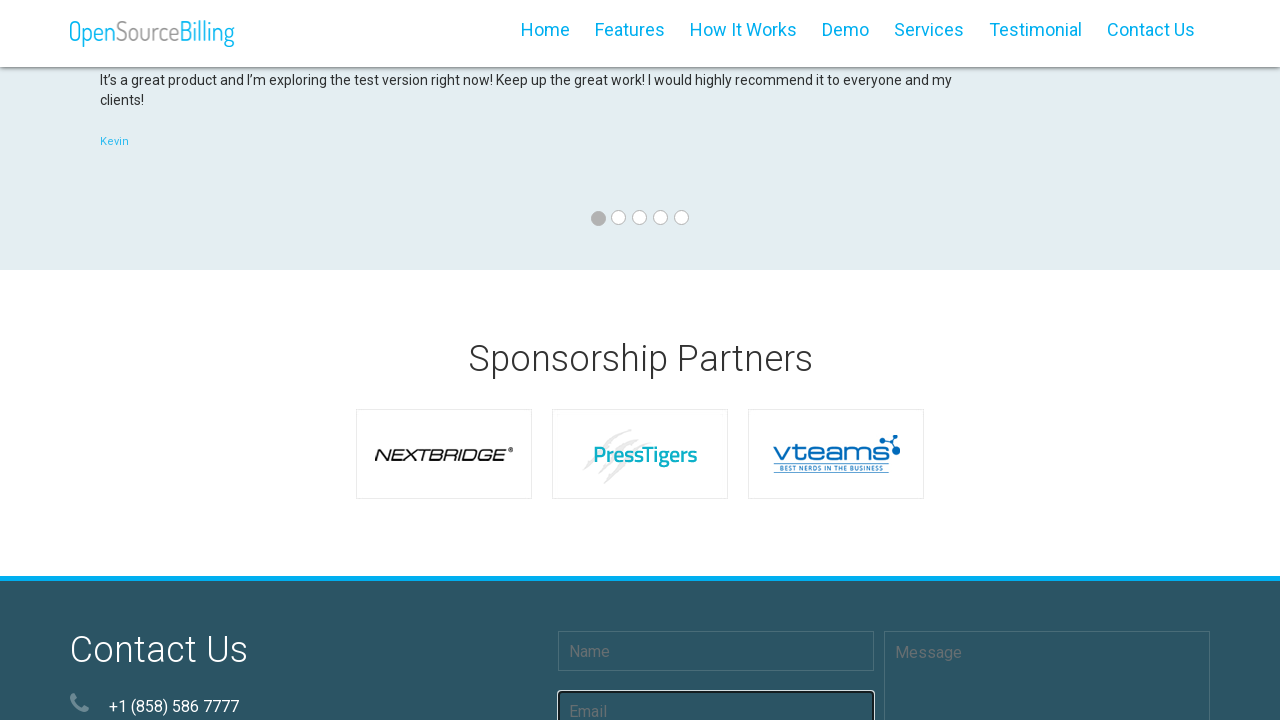